Tests login form validation by clicking the login button with empty username and password fields, and verifies the appropriate error message is displayed

Starting URL: https://www.saucedemo.com/

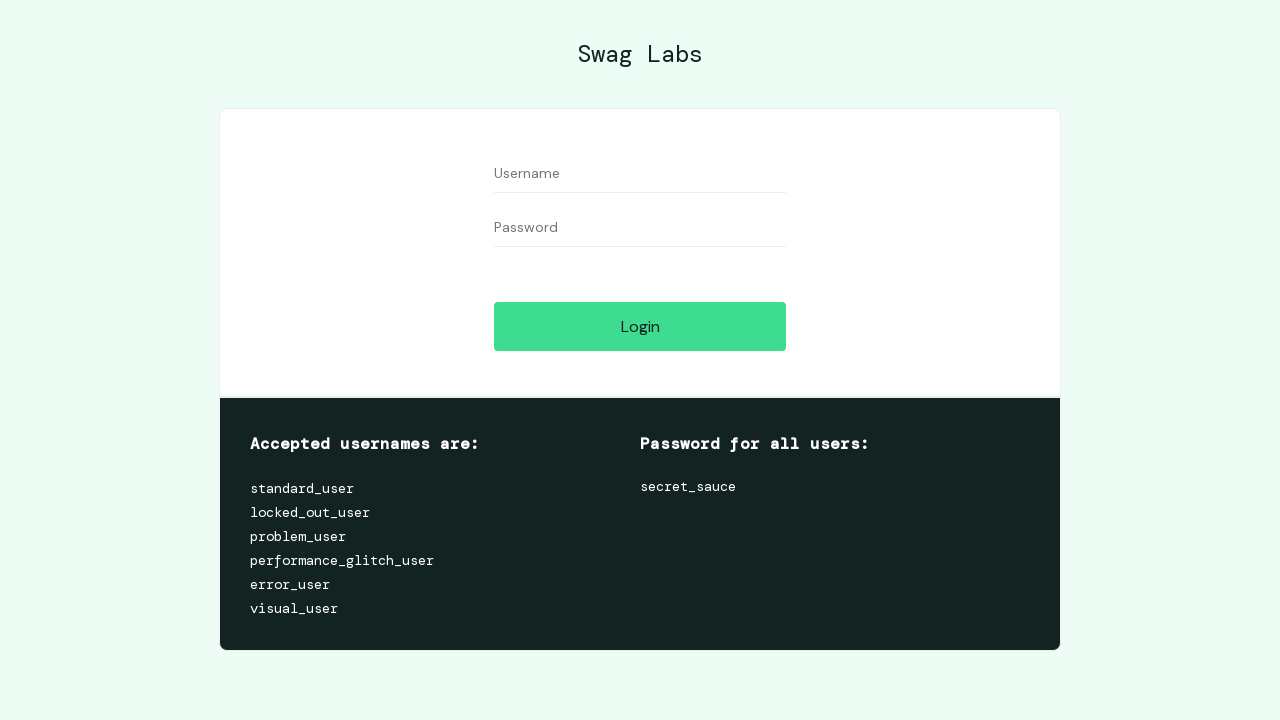

Cleared username field on #user-name
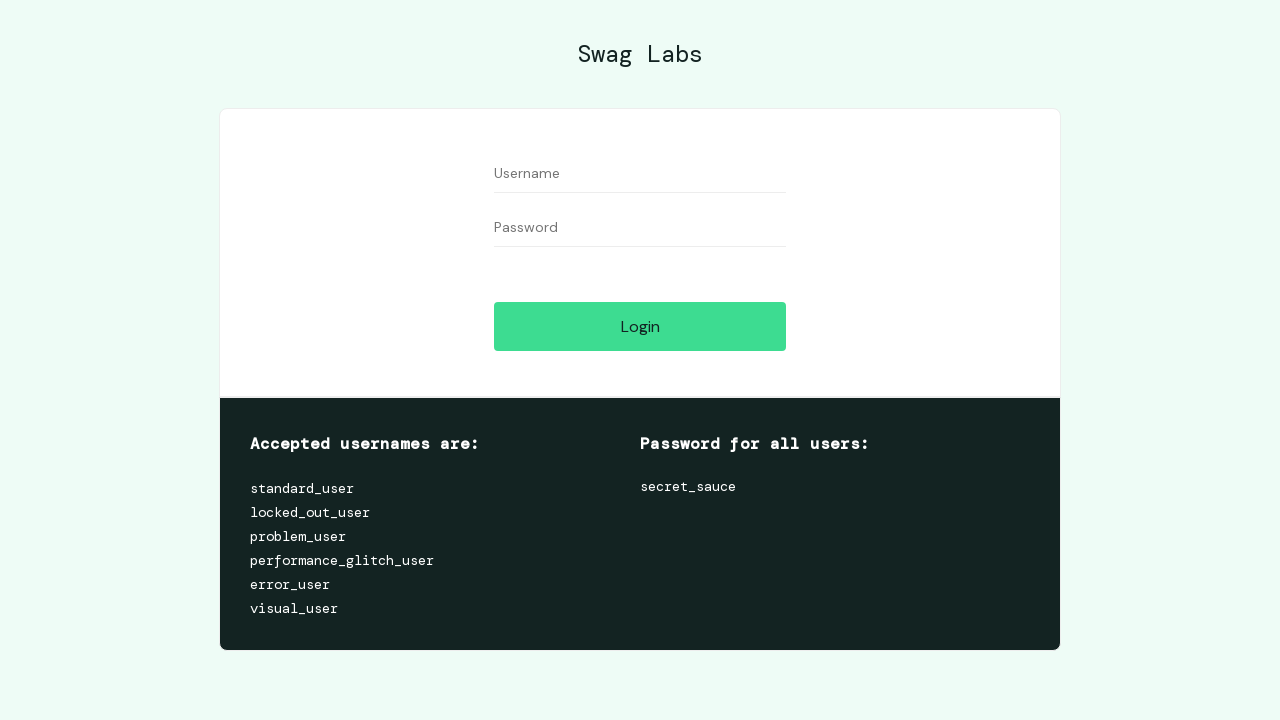

Cleared password field on #password
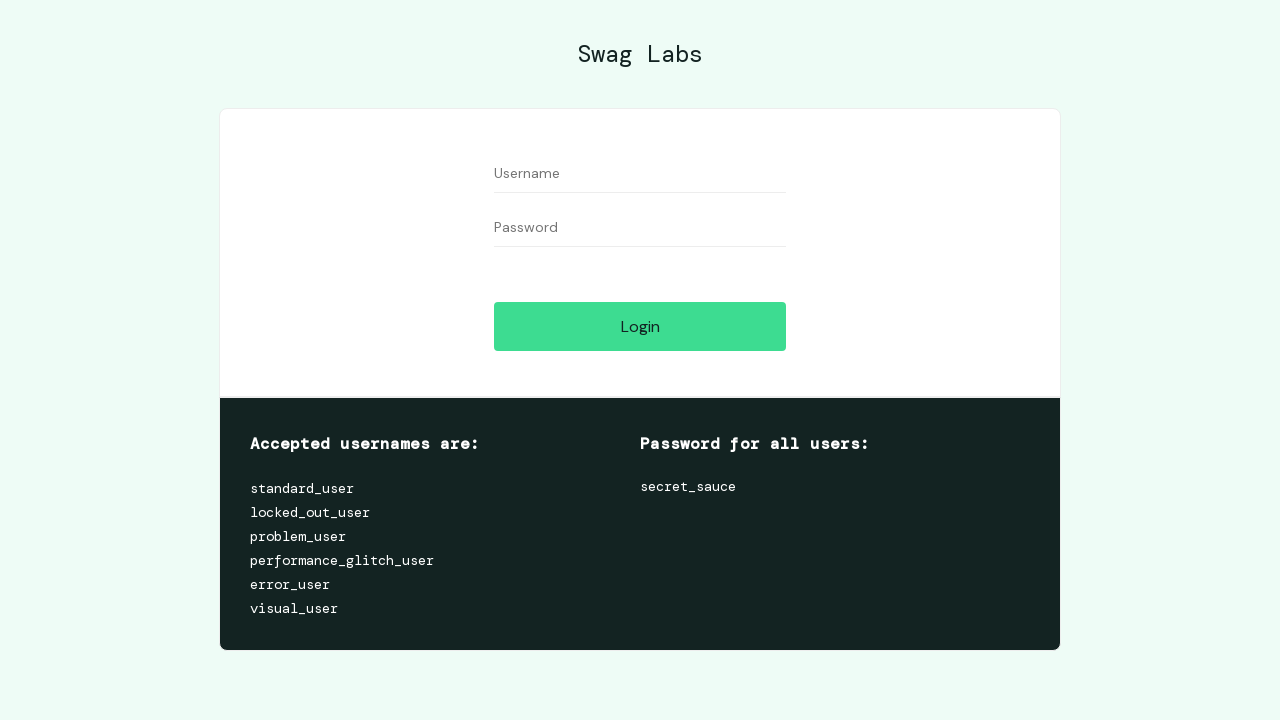

Clicked login button with blank username and password at (640, 326) on #login-button
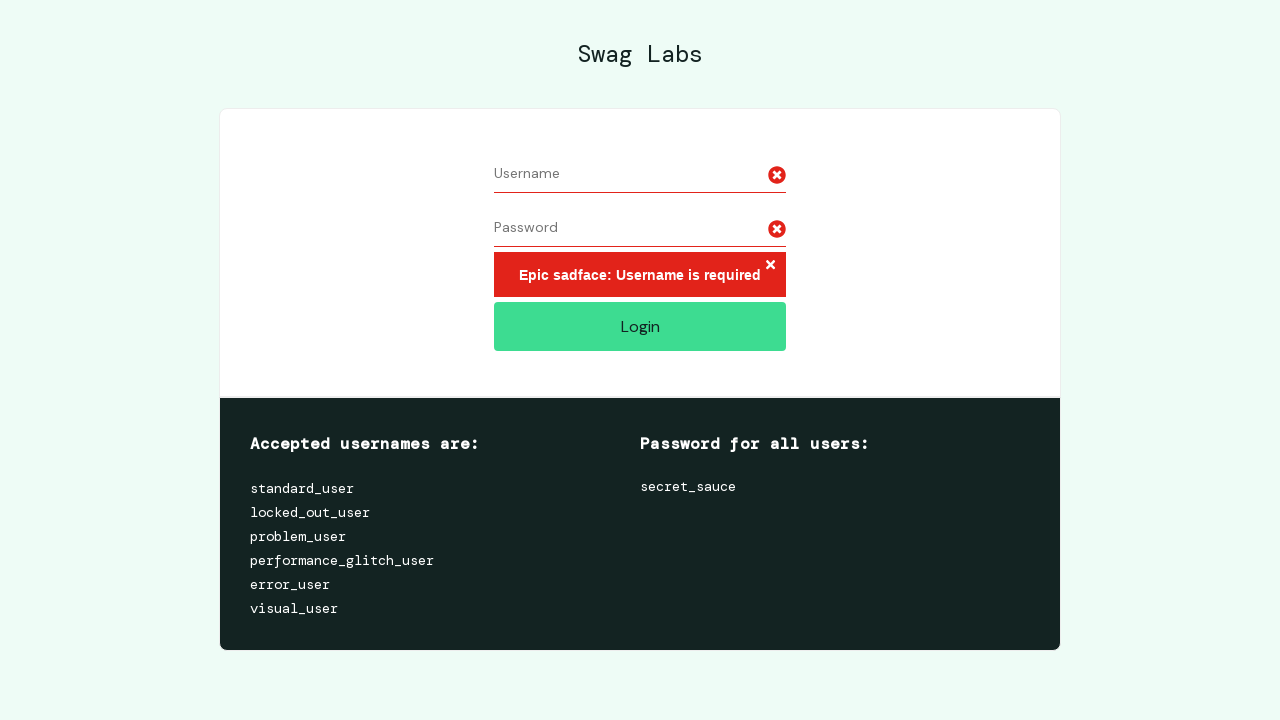

Error message displayed for blank username and password
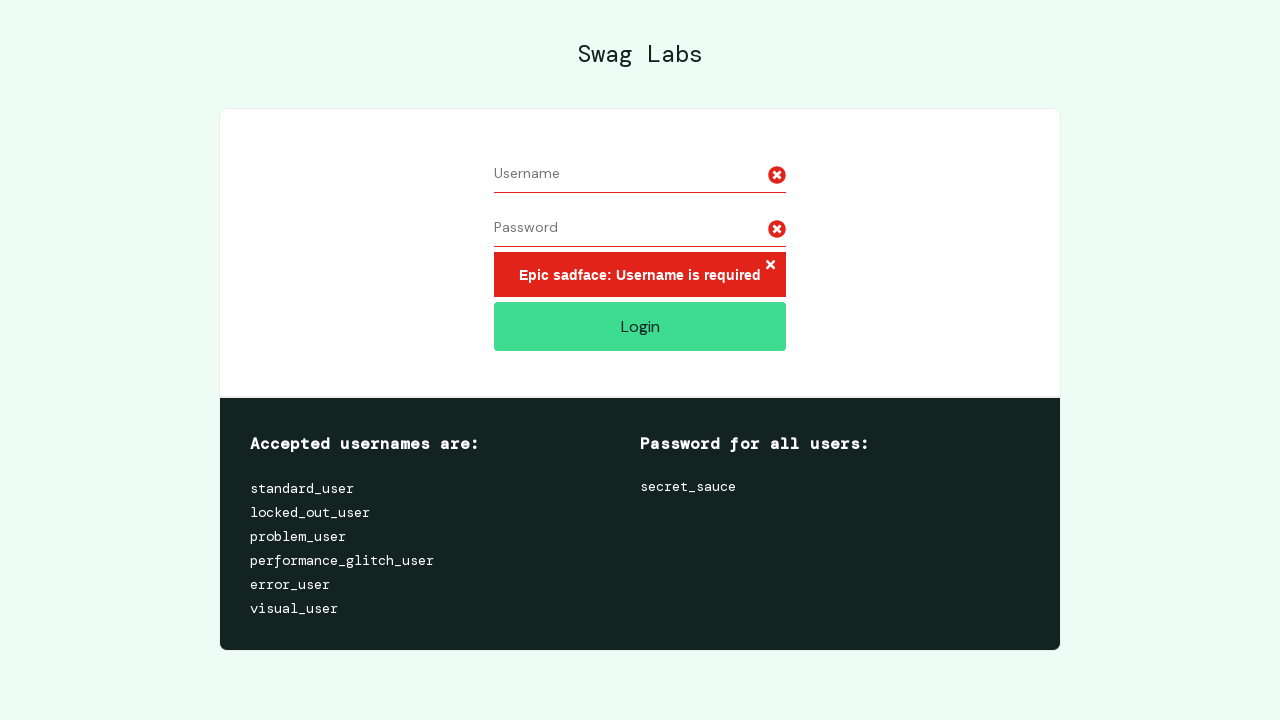

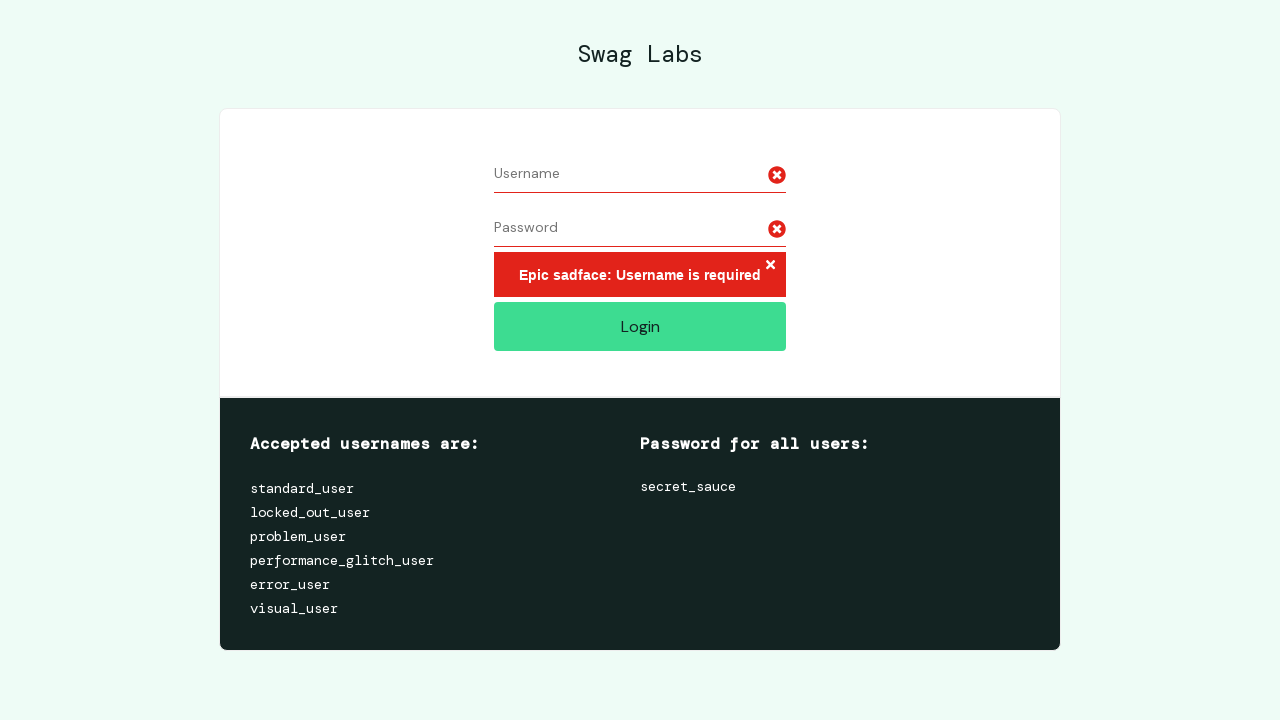